Tests the search functionality on cursosdedesarrollo.com by entering a search query "nas" into the search input, clicking the search button, and verifying the results page header contains the search term.

Starting URL: https://cursosdedesarrollo.com/

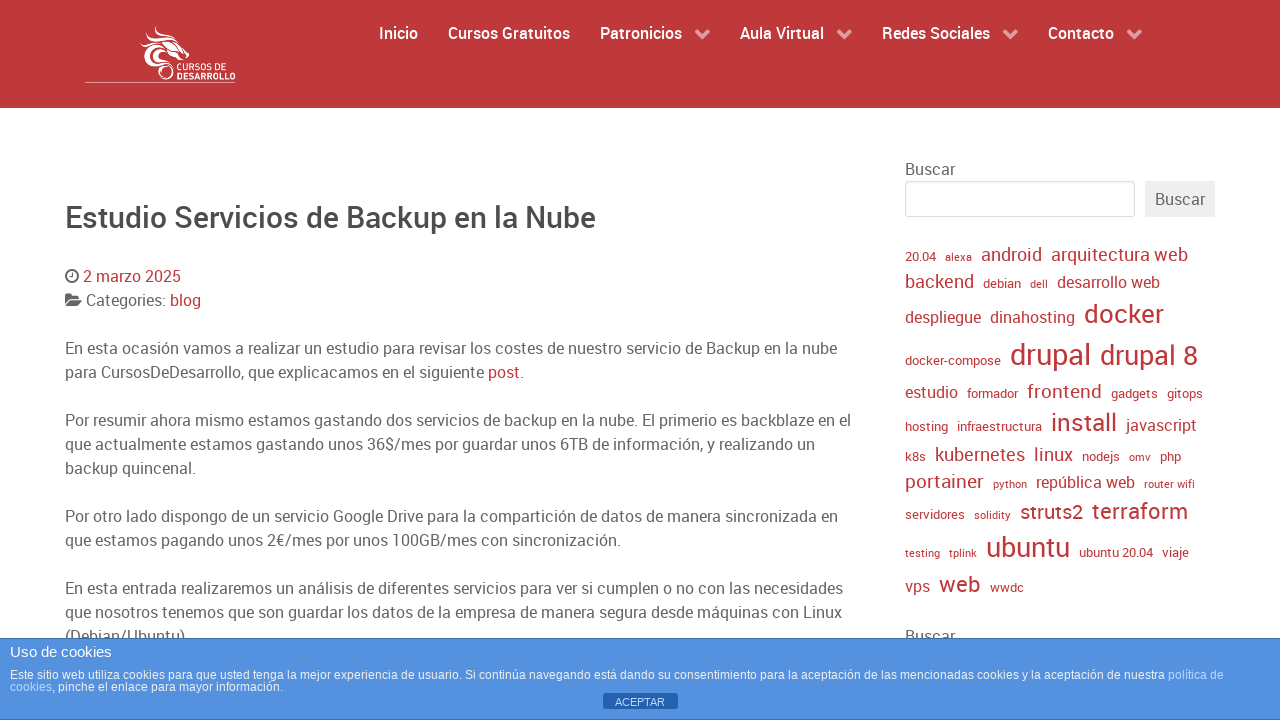

Filled search input field with 'nas' on #wp-block-search__input-1
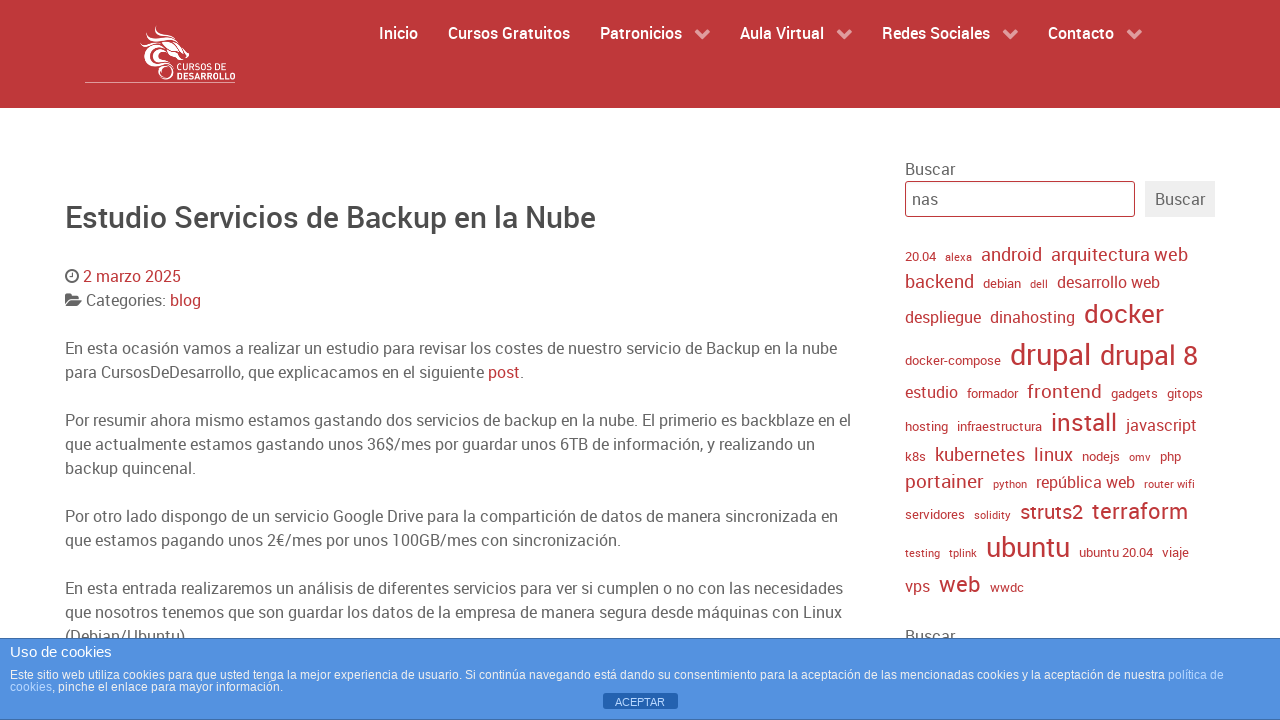

Clicked search button to submit query at (1180, 199) on button.wp-block-search__button.wp-element-button
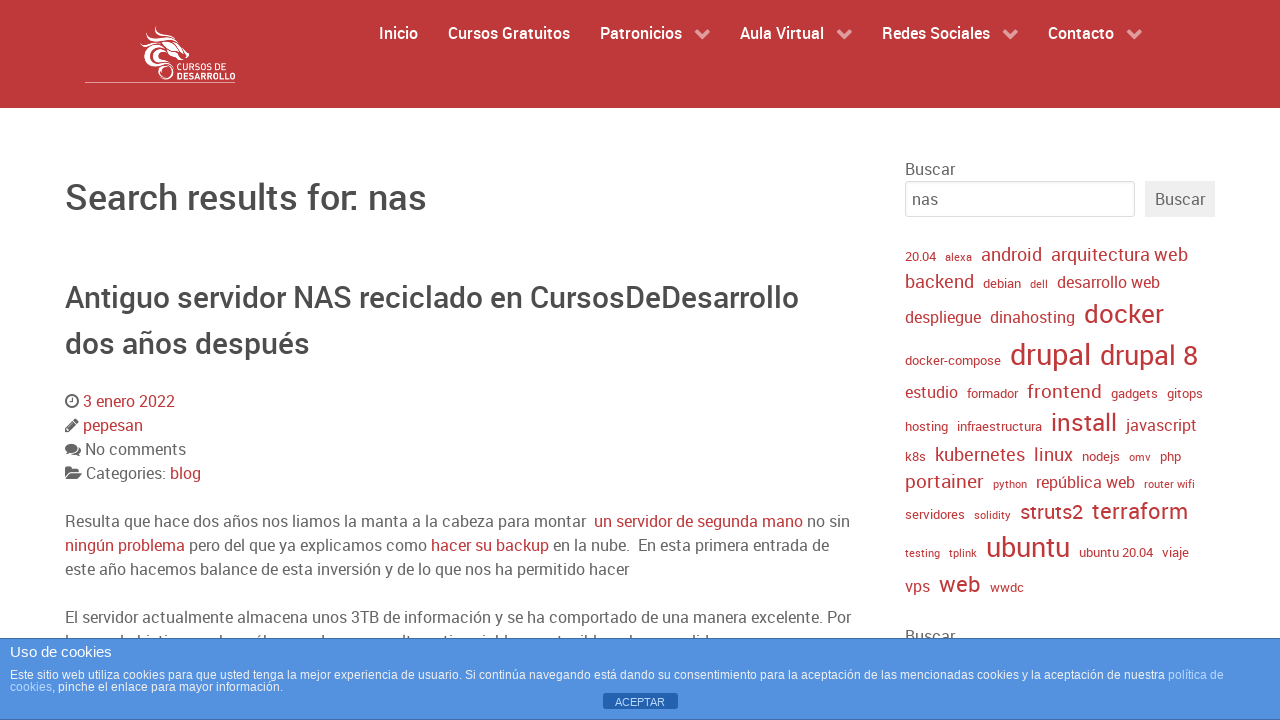

Search results page loaded with header visible
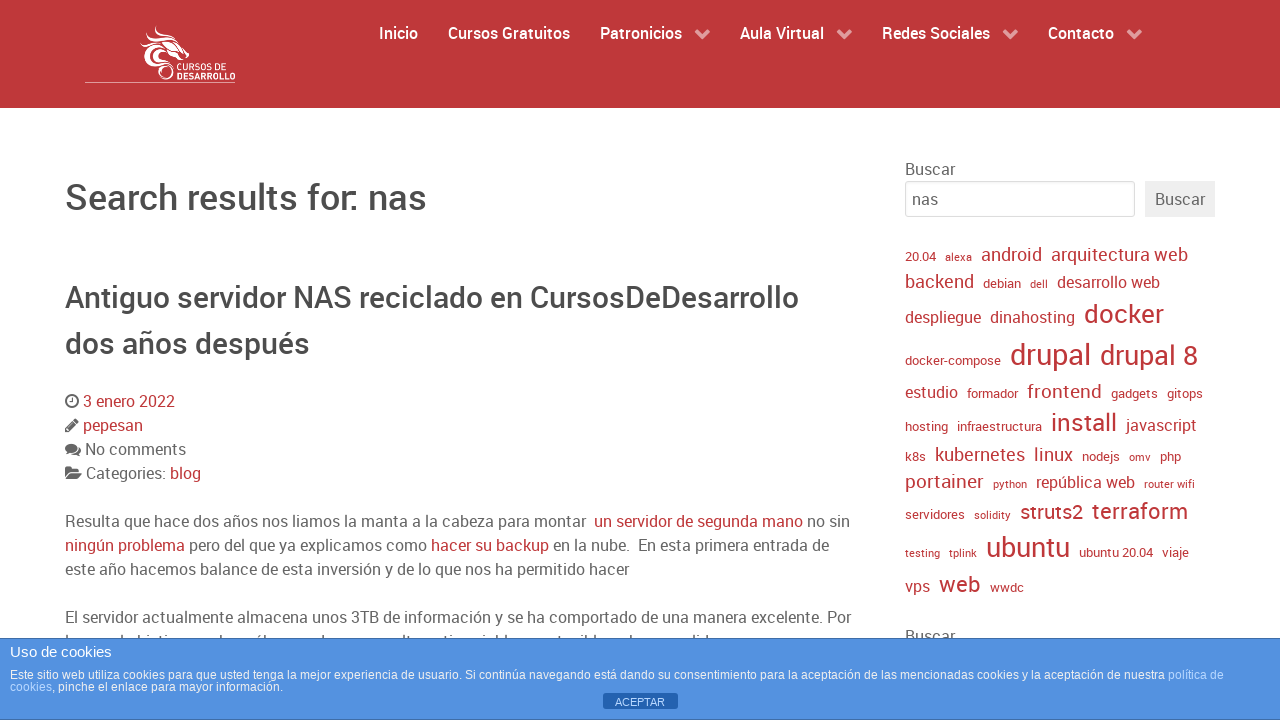

Retrieved header text: '
                                                    Search results for: nas
                                            '
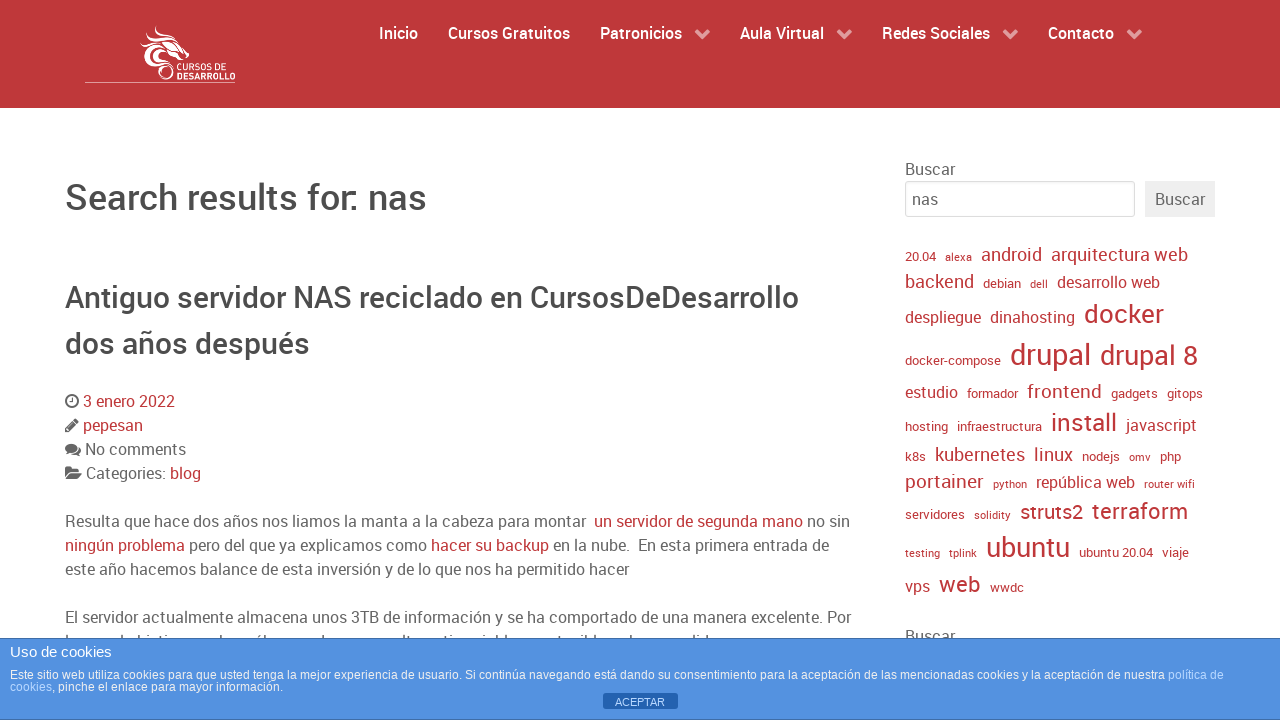

Verified that search results header contains the search term 'nas'
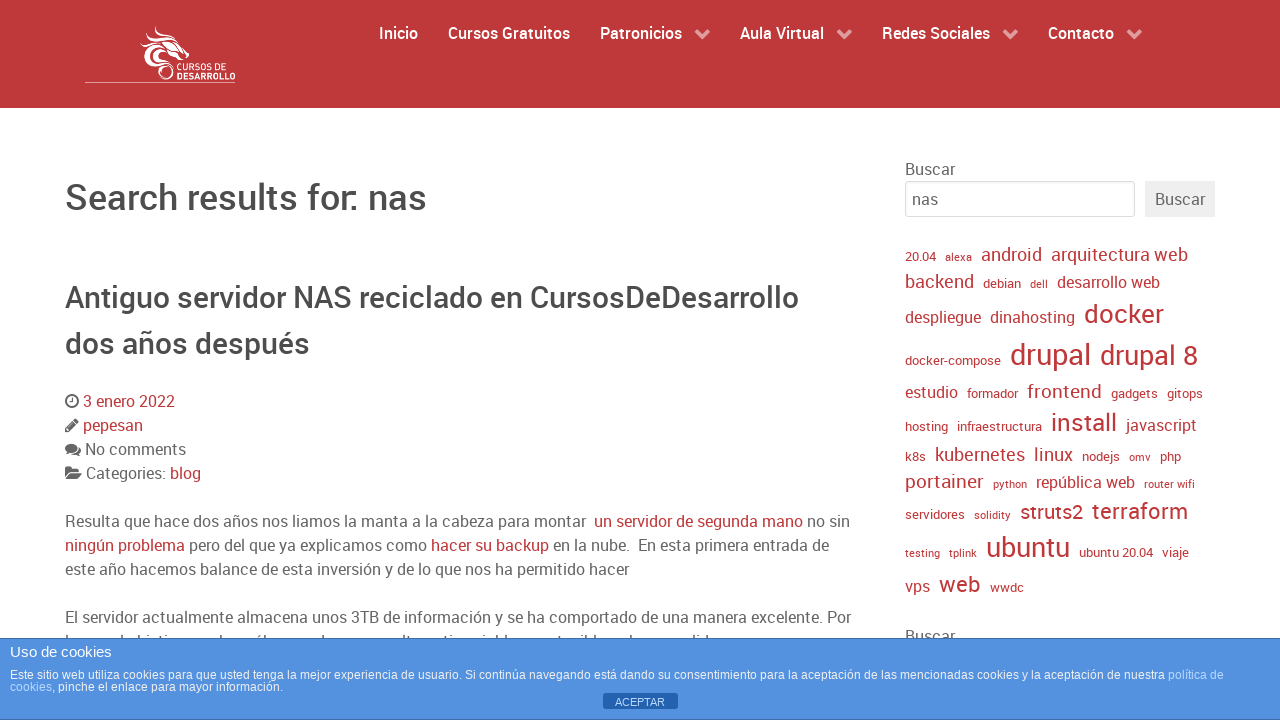

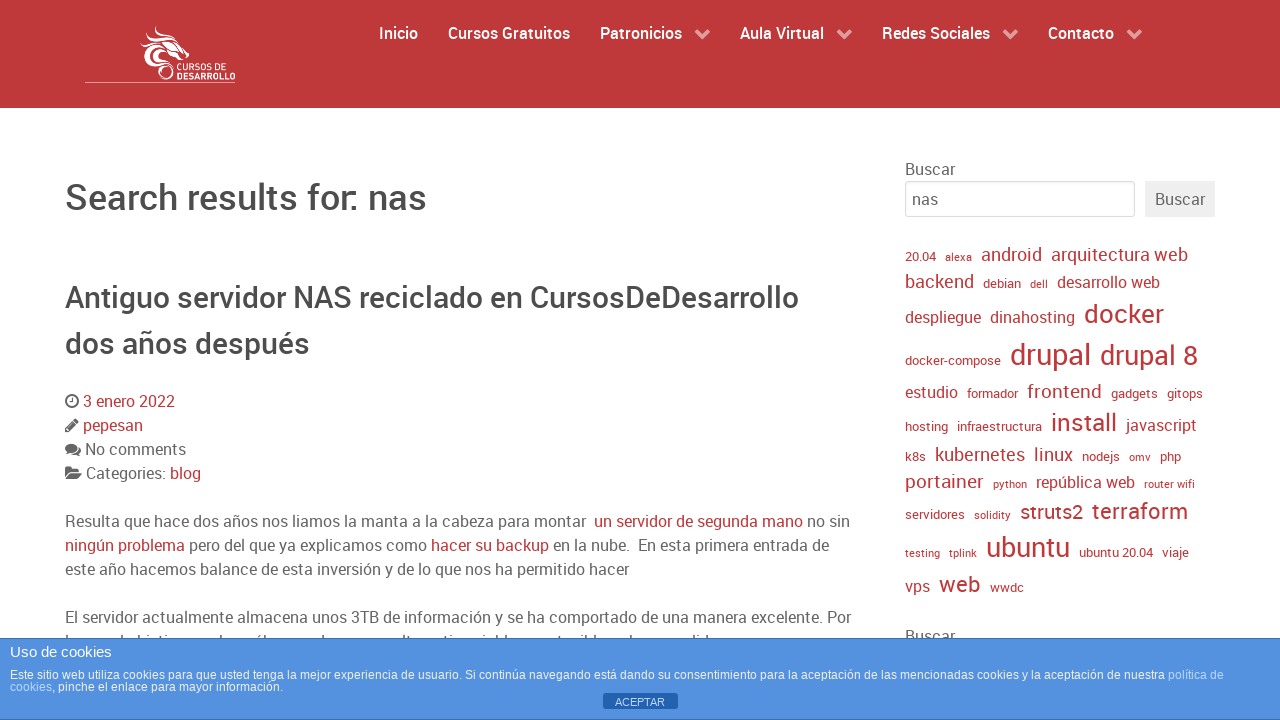